Tests the search filter functionality by searching for "Rice" and verifying that filtered results match

Starting URL: https://rahulshettyacademy.com/seleniumPractise/#/offers

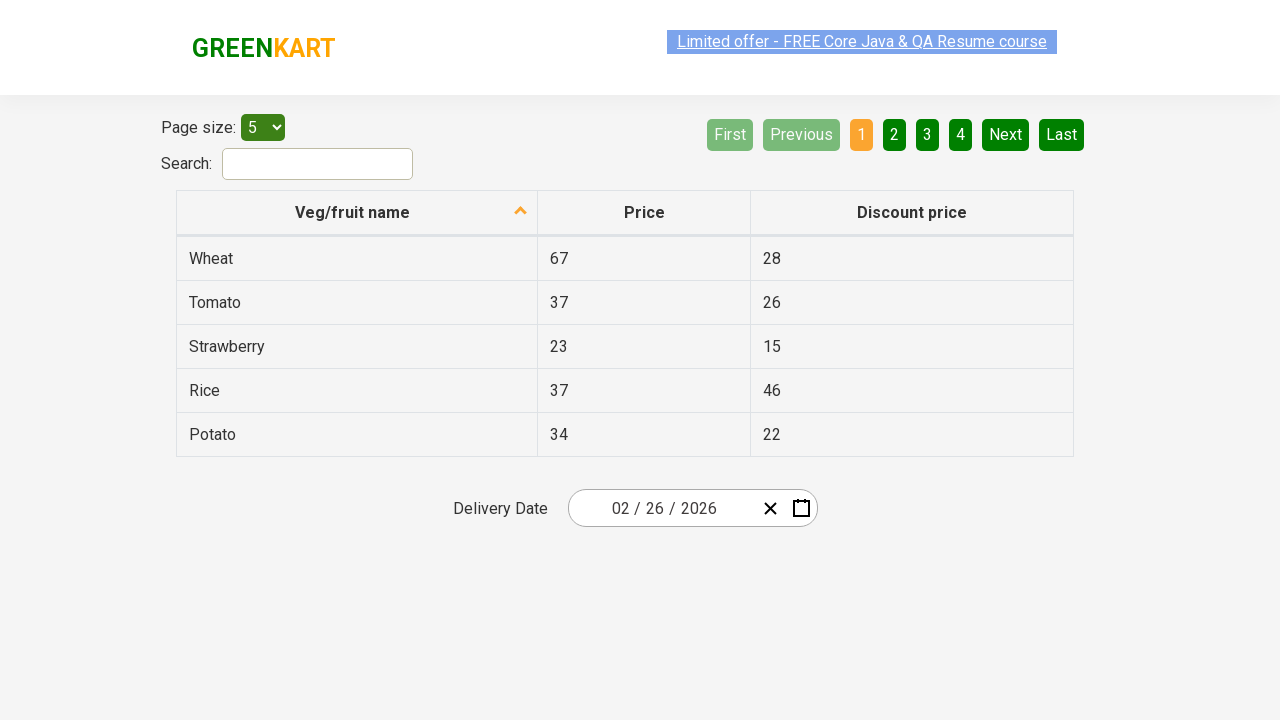

Entered 'Rice' in the search filter field on #search-field
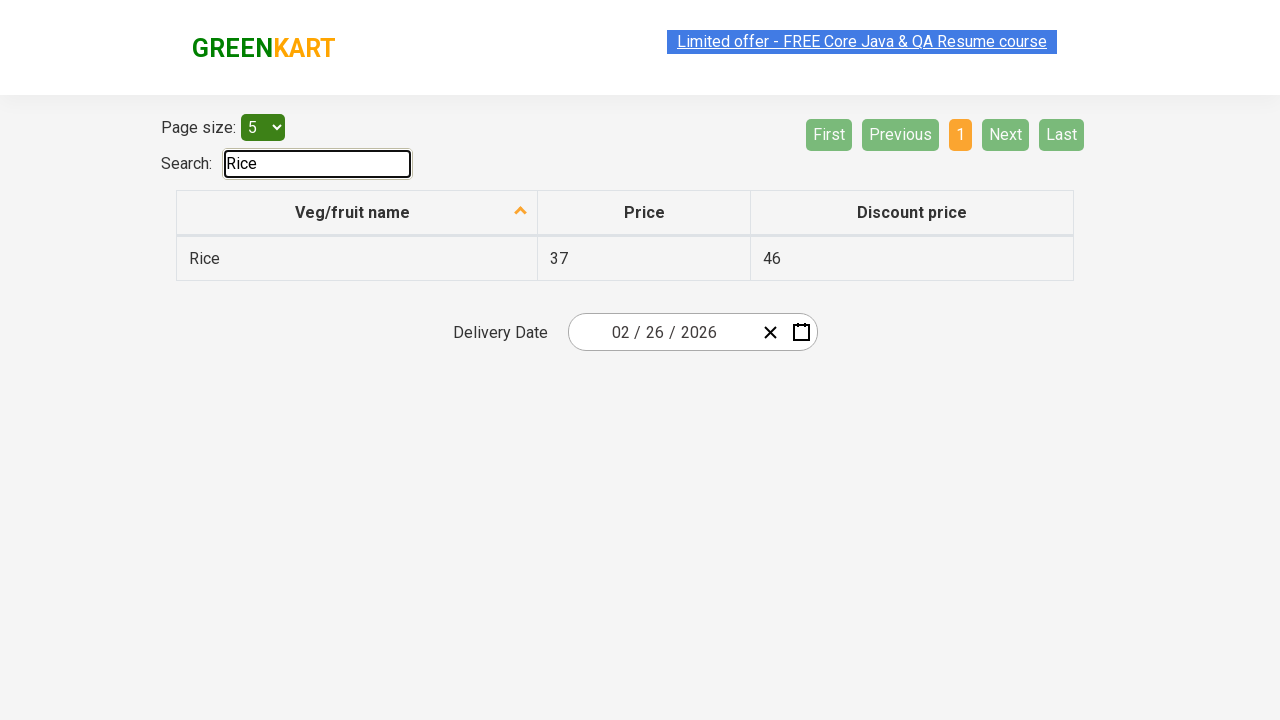

Waited for filtering to complete
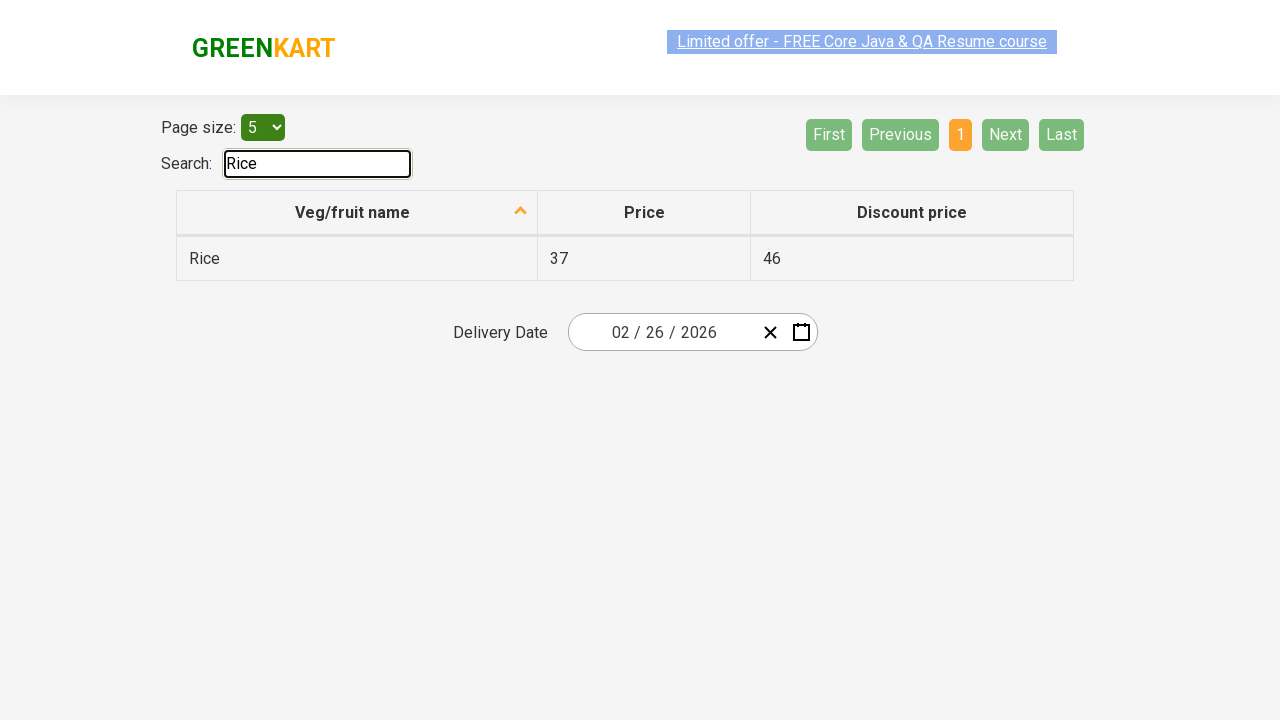

Retrieved all visible filtered items
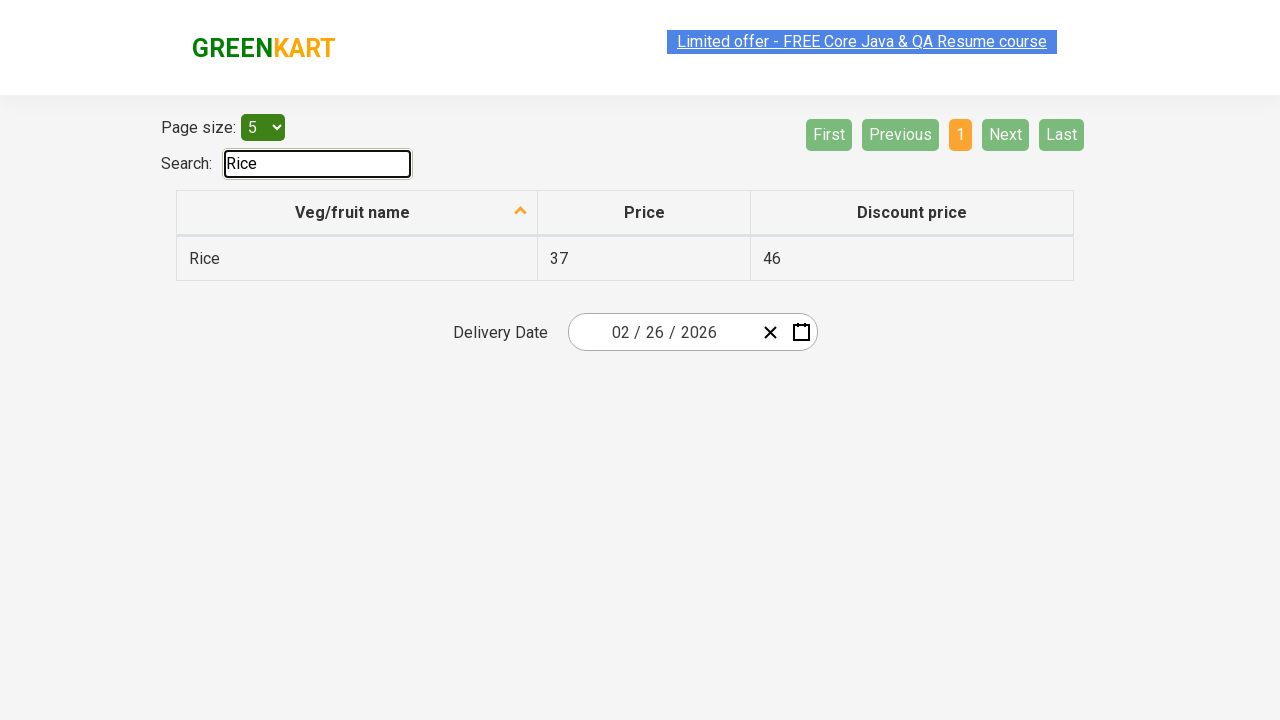

Verified that 'Rice' contains 'Rice'
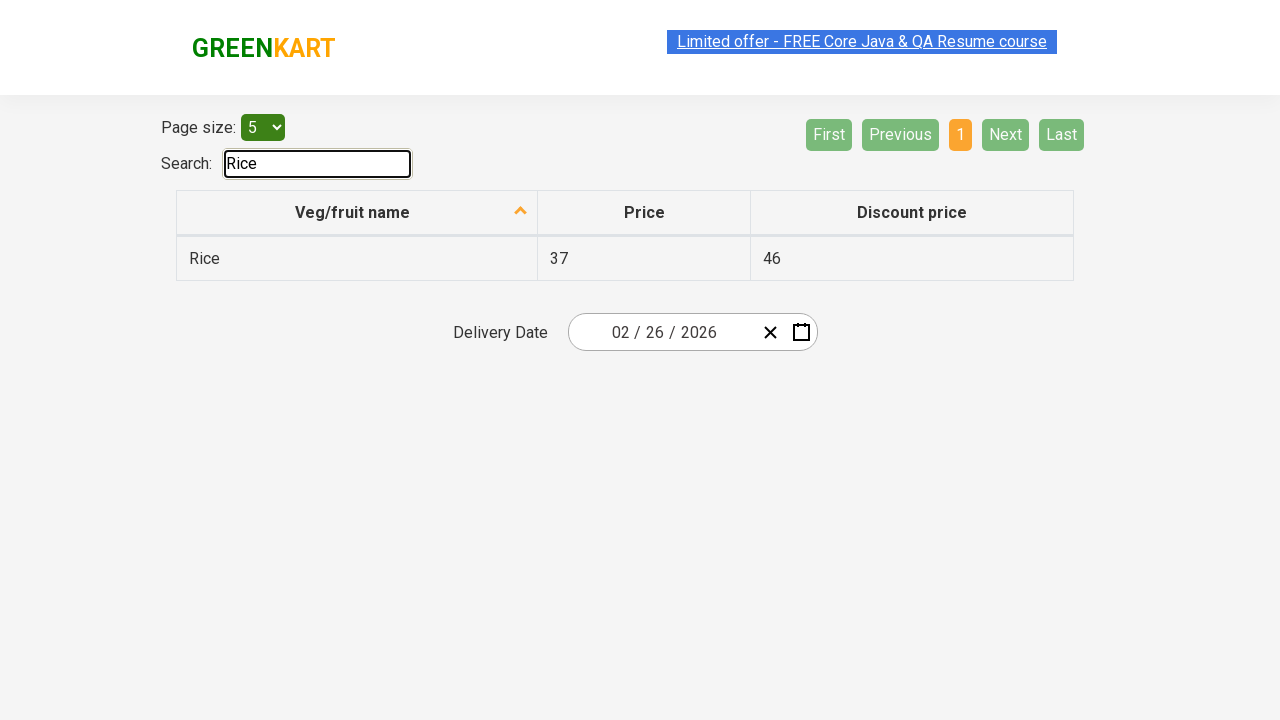

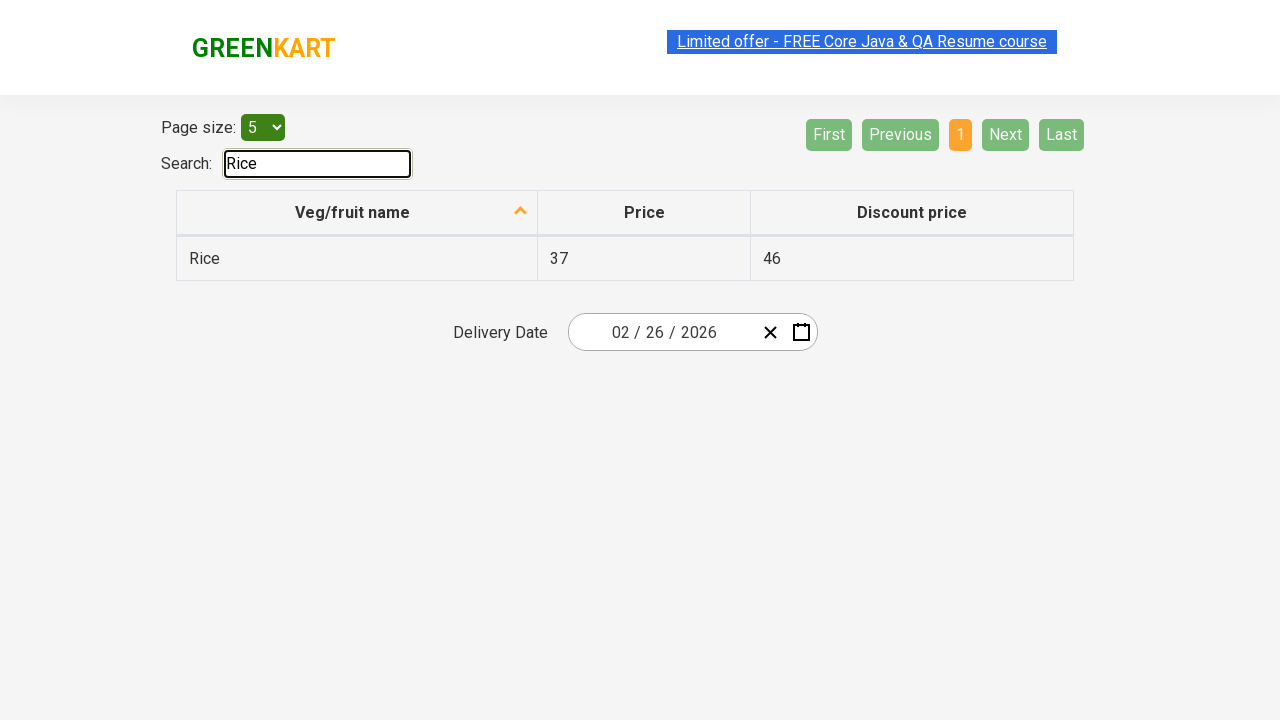